Solves a math problem on a form by calculating a value from an element's text, filling the answer, selecting checkboxes and radio buttons, then submitting

Starting URL: https://suninjuly.github.io/math.html

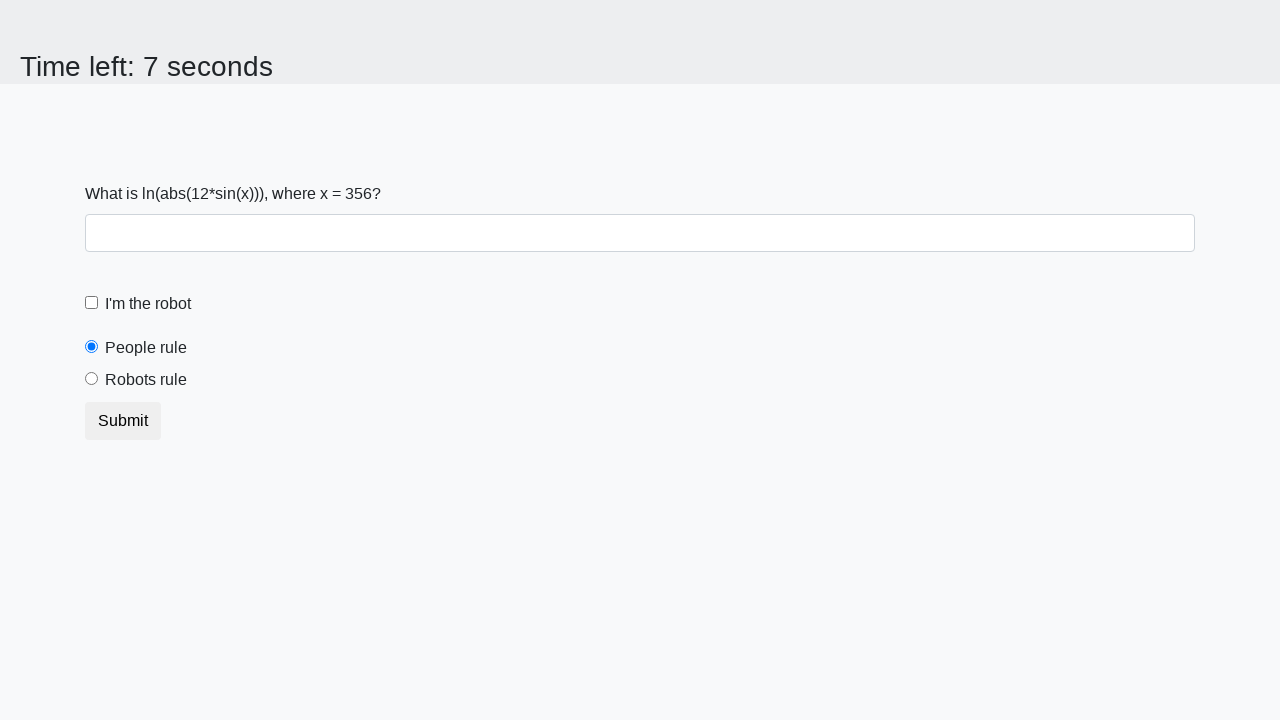

Located the input value element
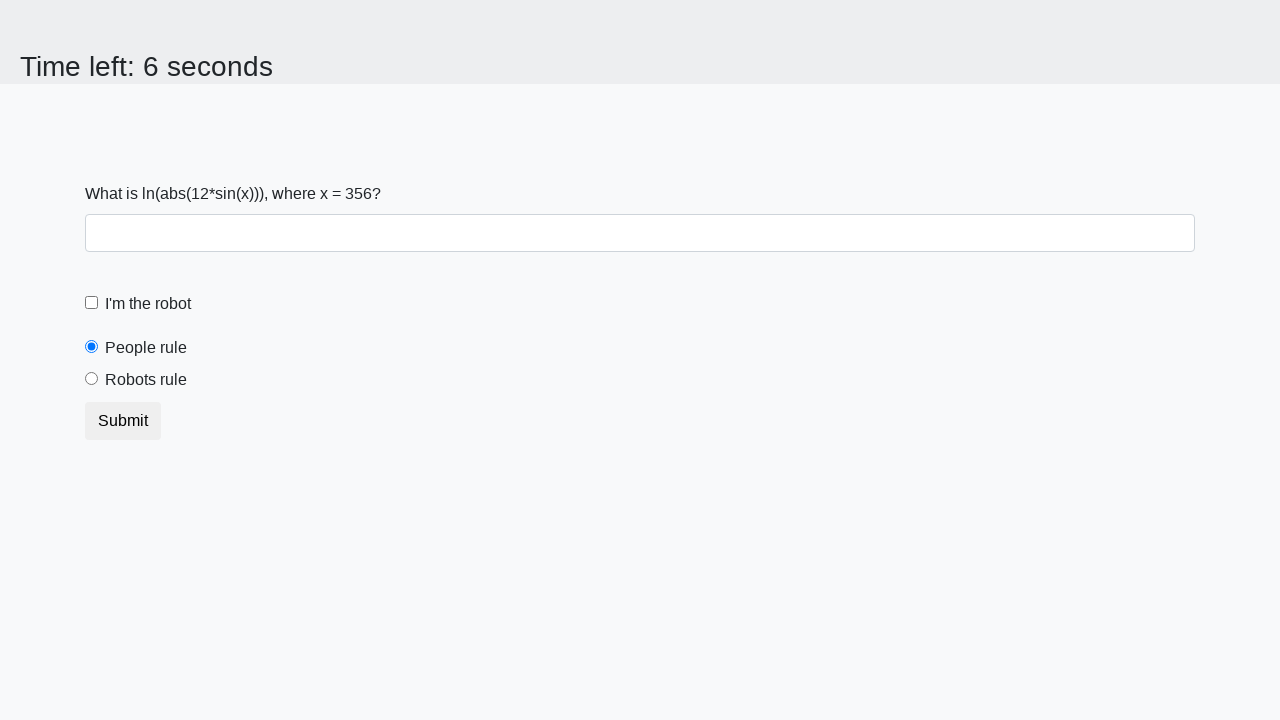

Extracted text content from input value element
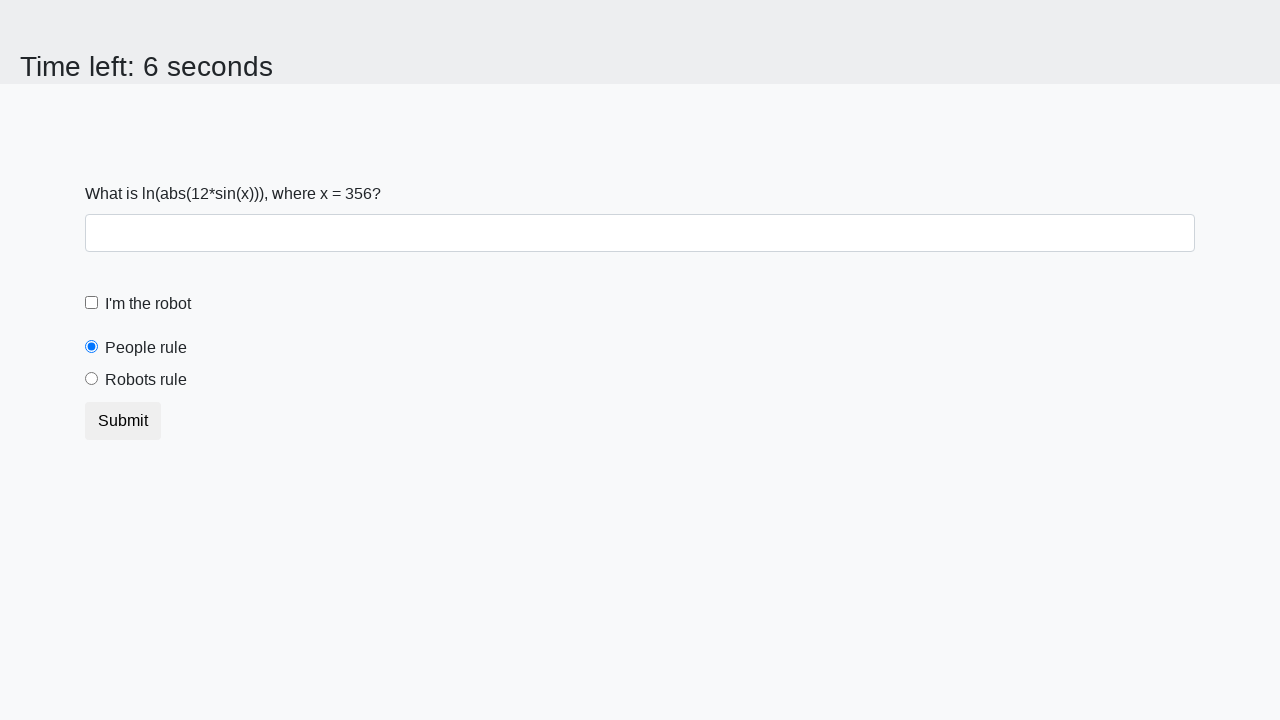

Calculated the answer using the formula: log(abs(12*sin(x)))
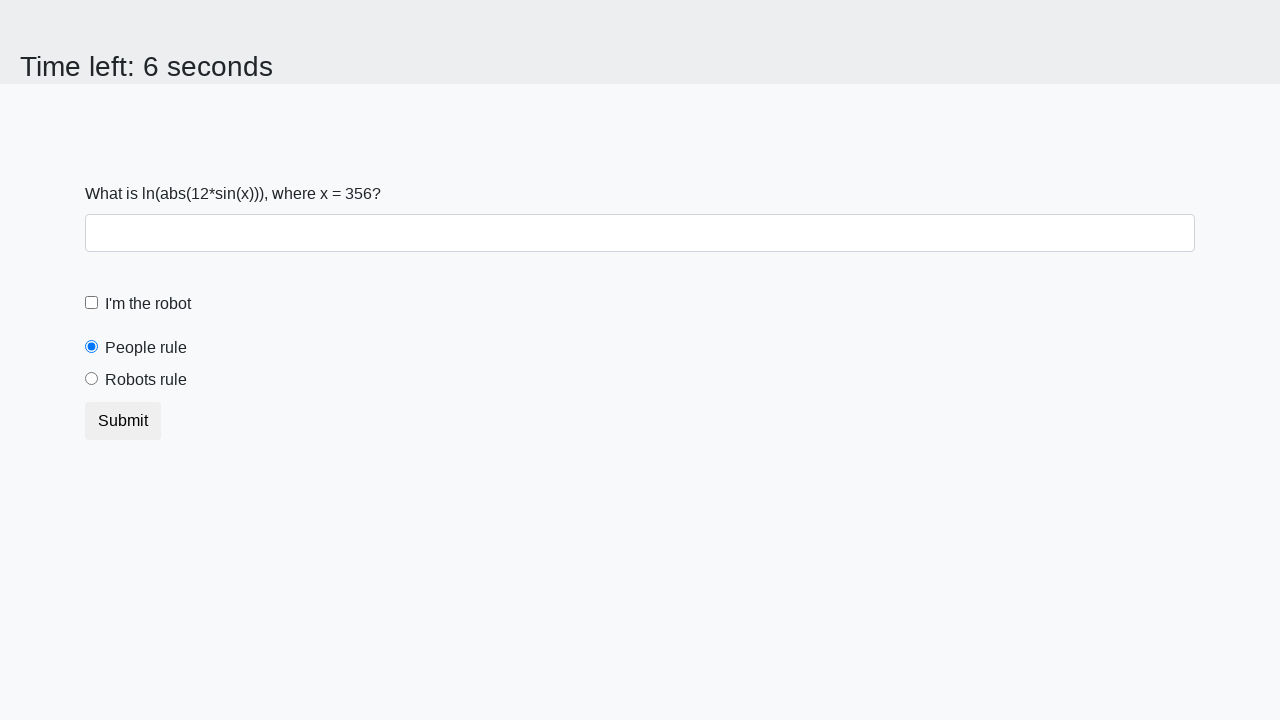

Filled the answer field with the calculated value on #answer
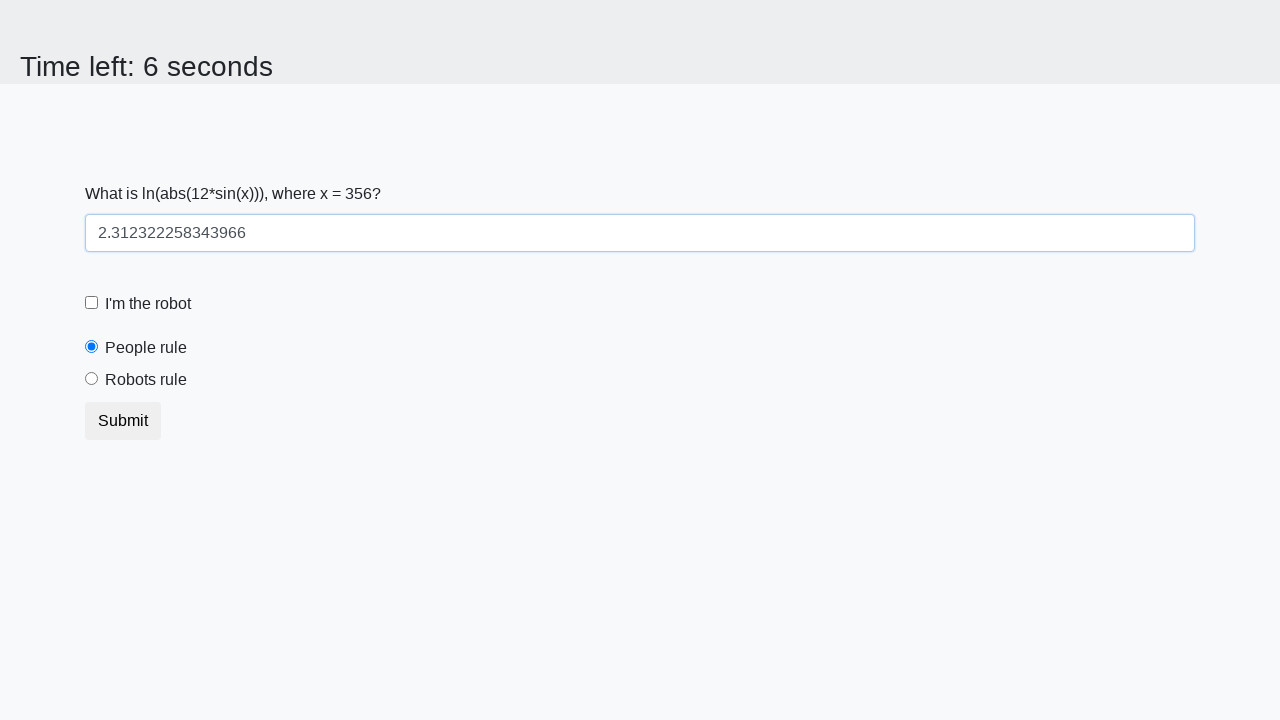

Clicked the robot checkbox at (92, 303) on #robotCheckbox
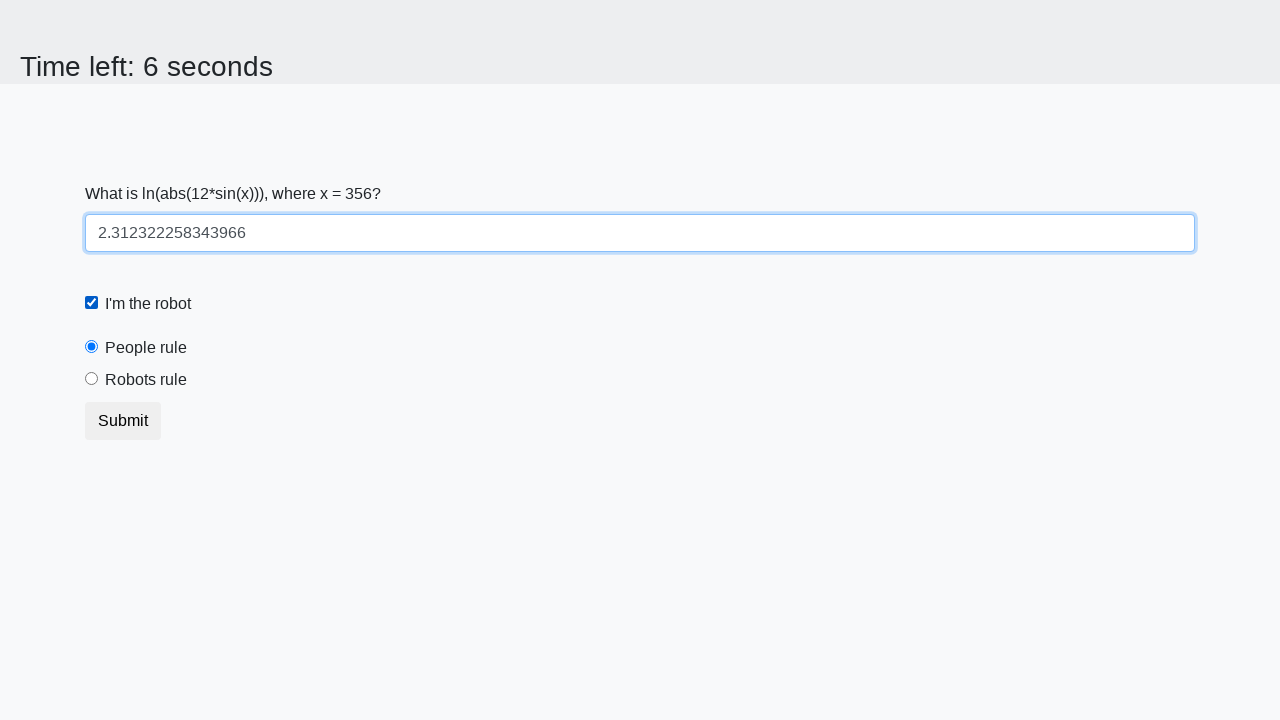

Clicked the robots rule radio button at (92, 379) on #robotsRule
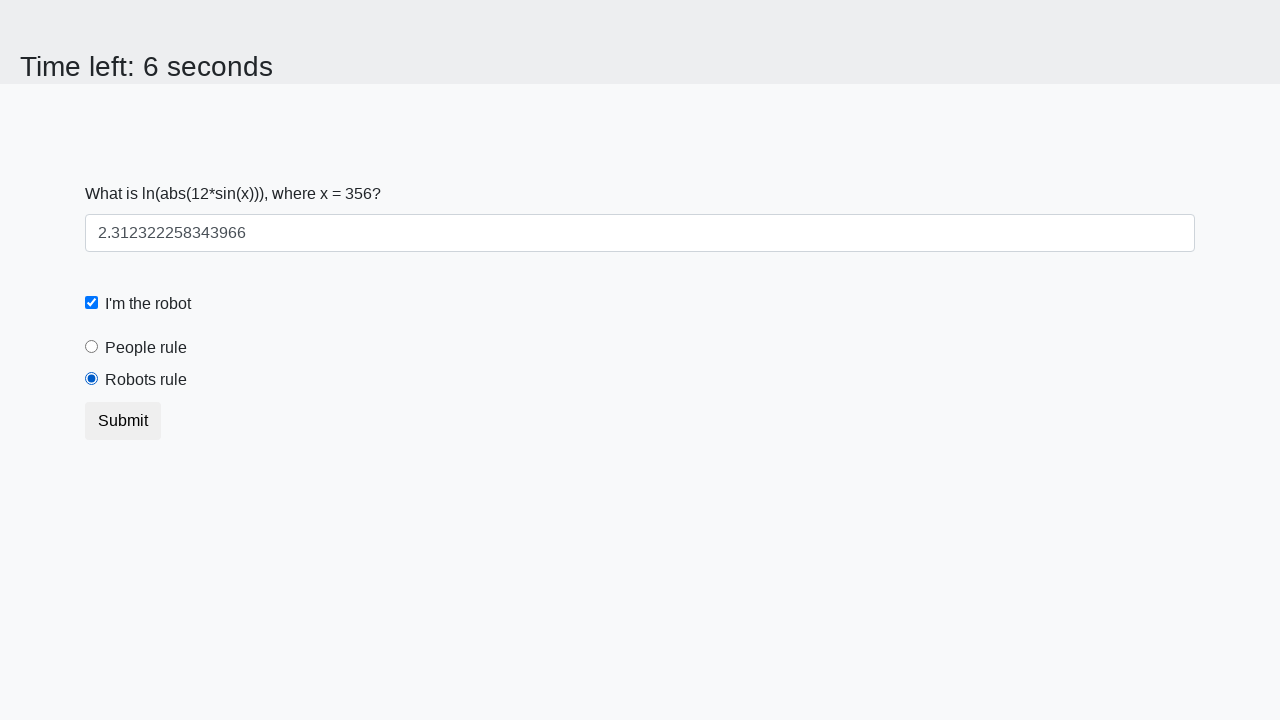

Clicked the submit button to submit the form at (123, 421) on .btn
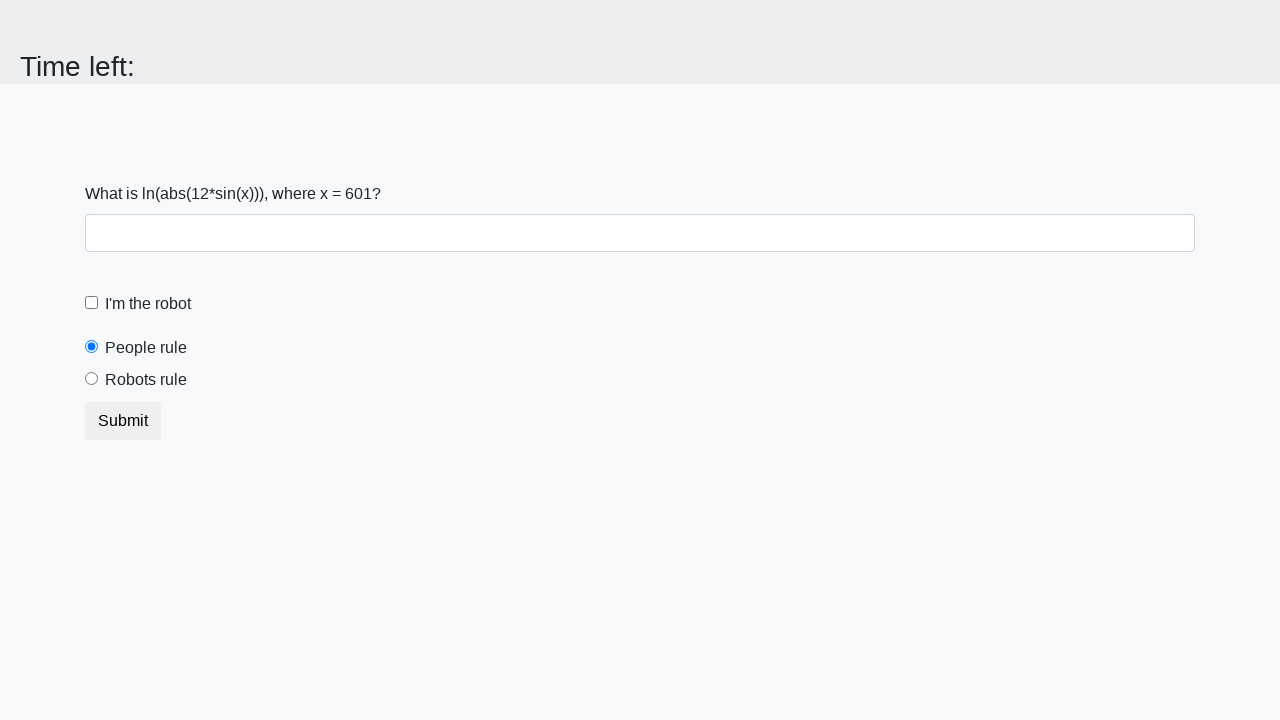

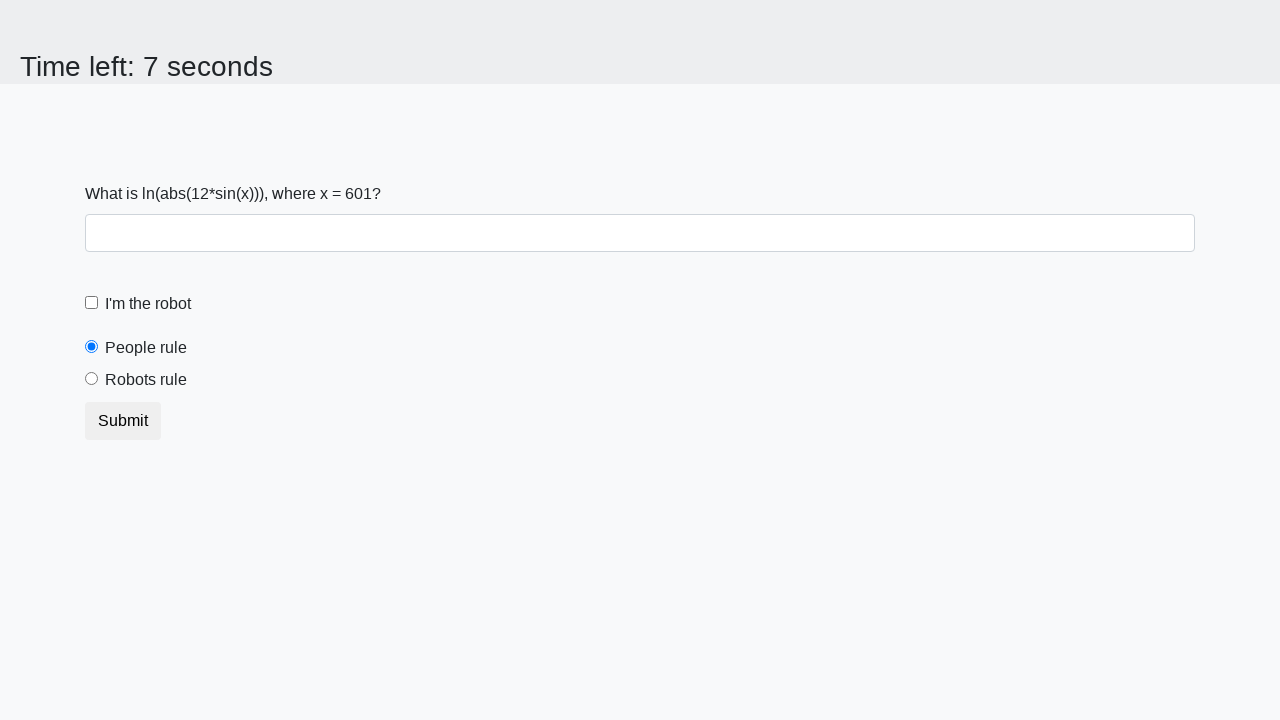